Tests alert/dialog handling by dismissing a confirmation dialog and tests mouse hover functionality on an element

Starting URL: https://rahulshettyacademy.com/AutomationPractice/

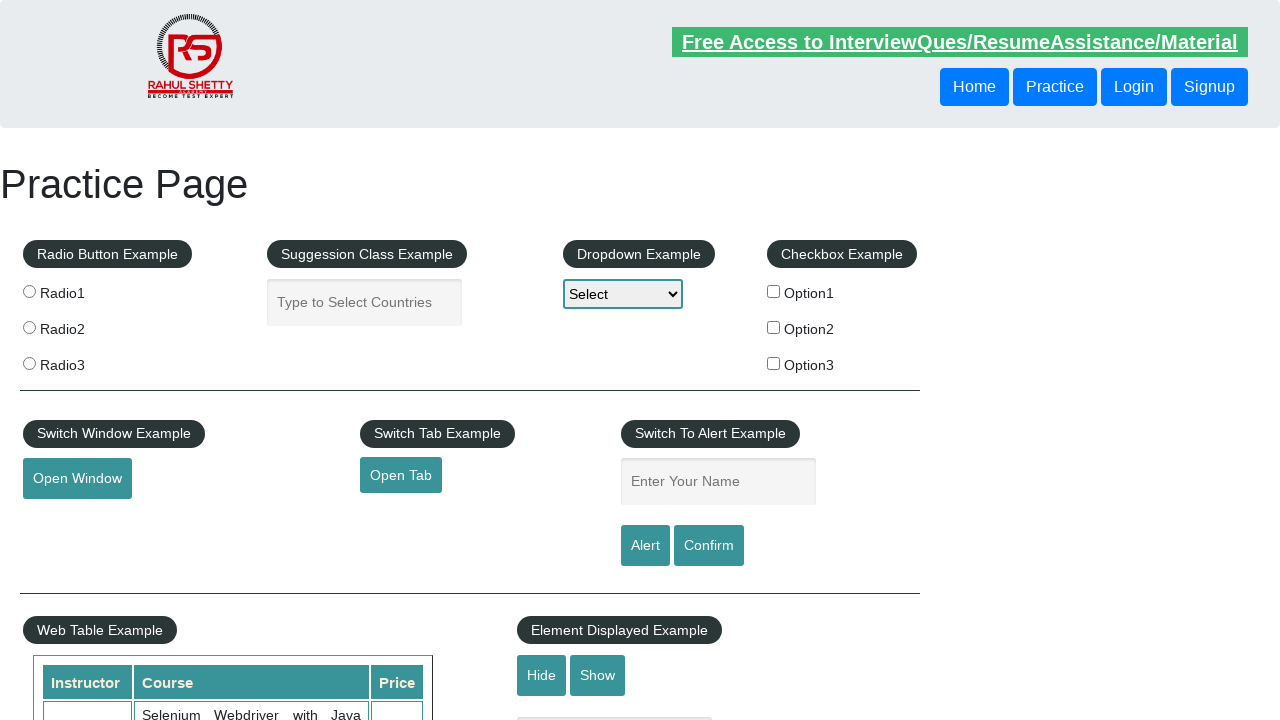

Set up dialog handler to automatically dismiss confirmation dialogs
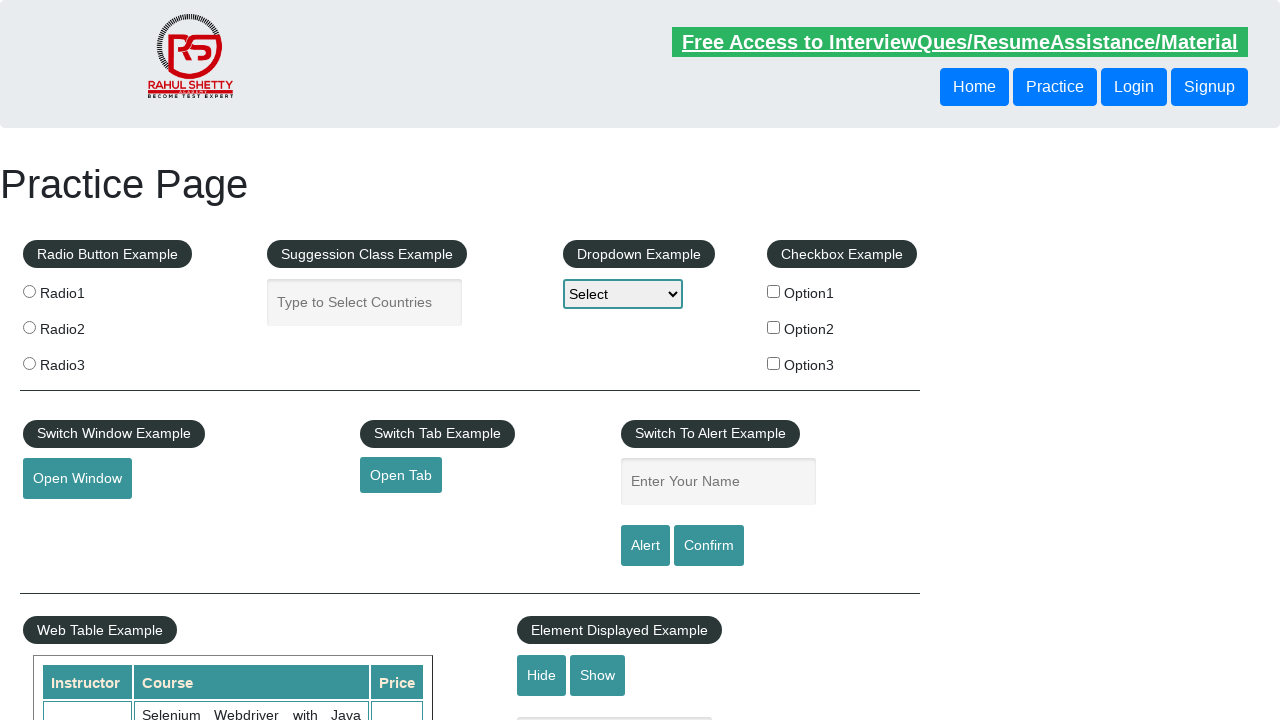

Clicked confirm button to trigger dialog at (709, 546) on #confirmbtn
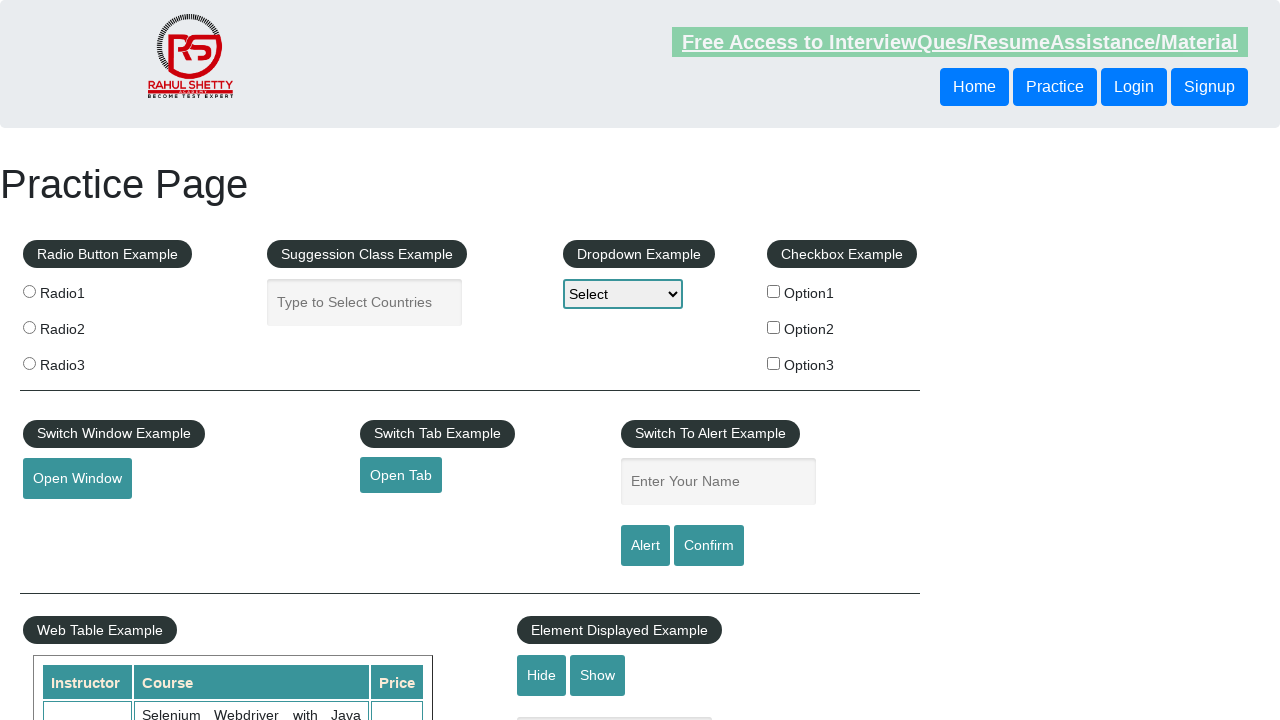

Hovered over mouse hover element at (83, 361) on #mousehover
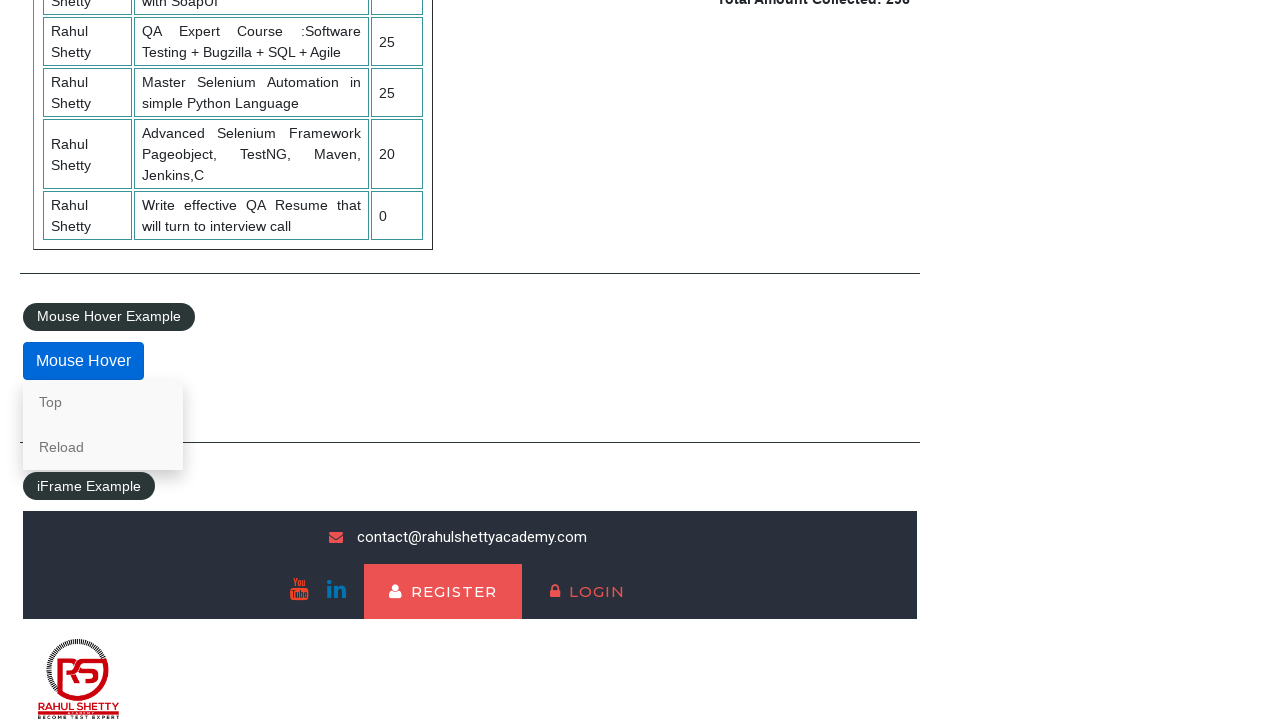

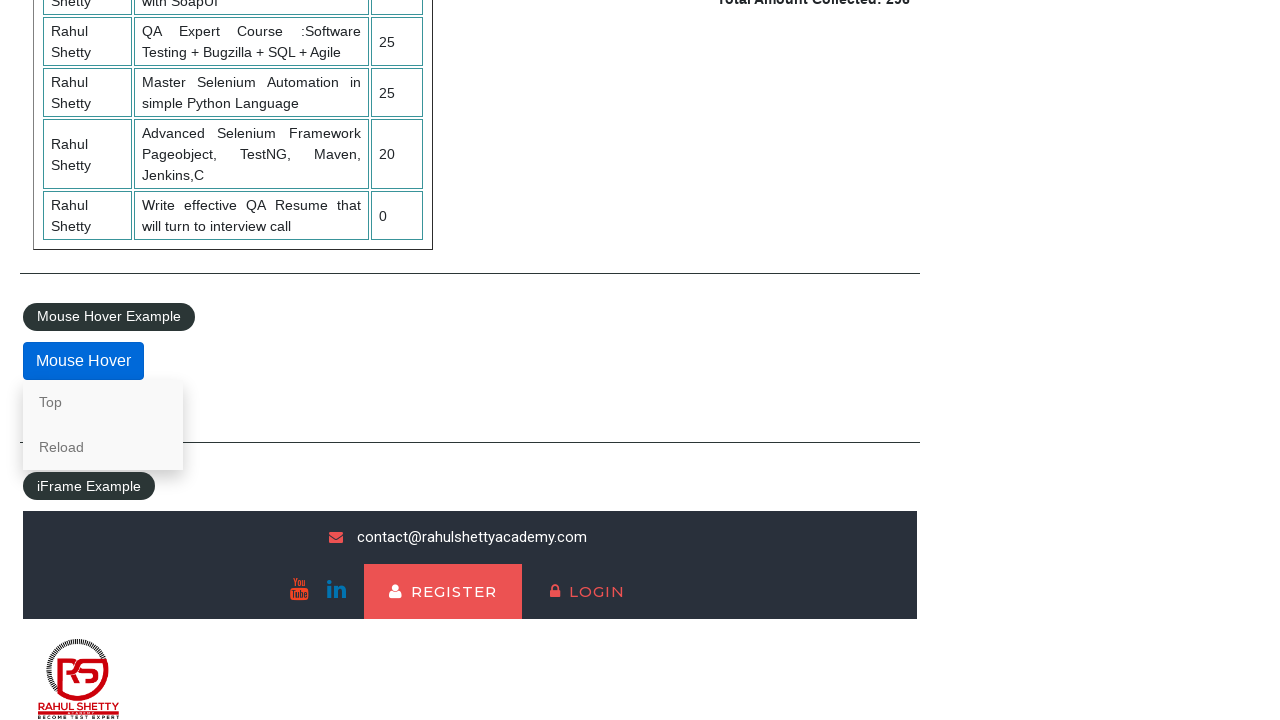